Tests an e-commerce cart functionality by adding multiple quantities of specific products to cart, applying a promo code, and verifying the code is accepted

Starting URL: https://rahulshettyacademy.com/seleniumPractise/#/

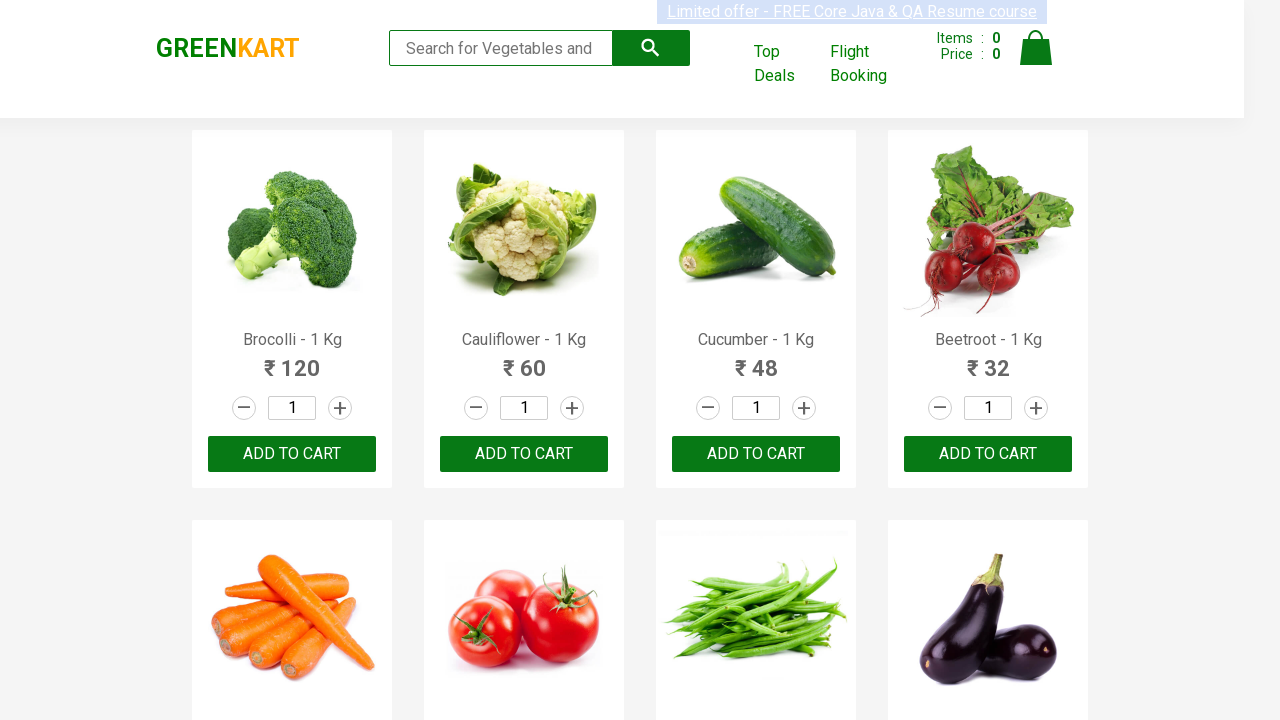

Retrieved all product name elements from page
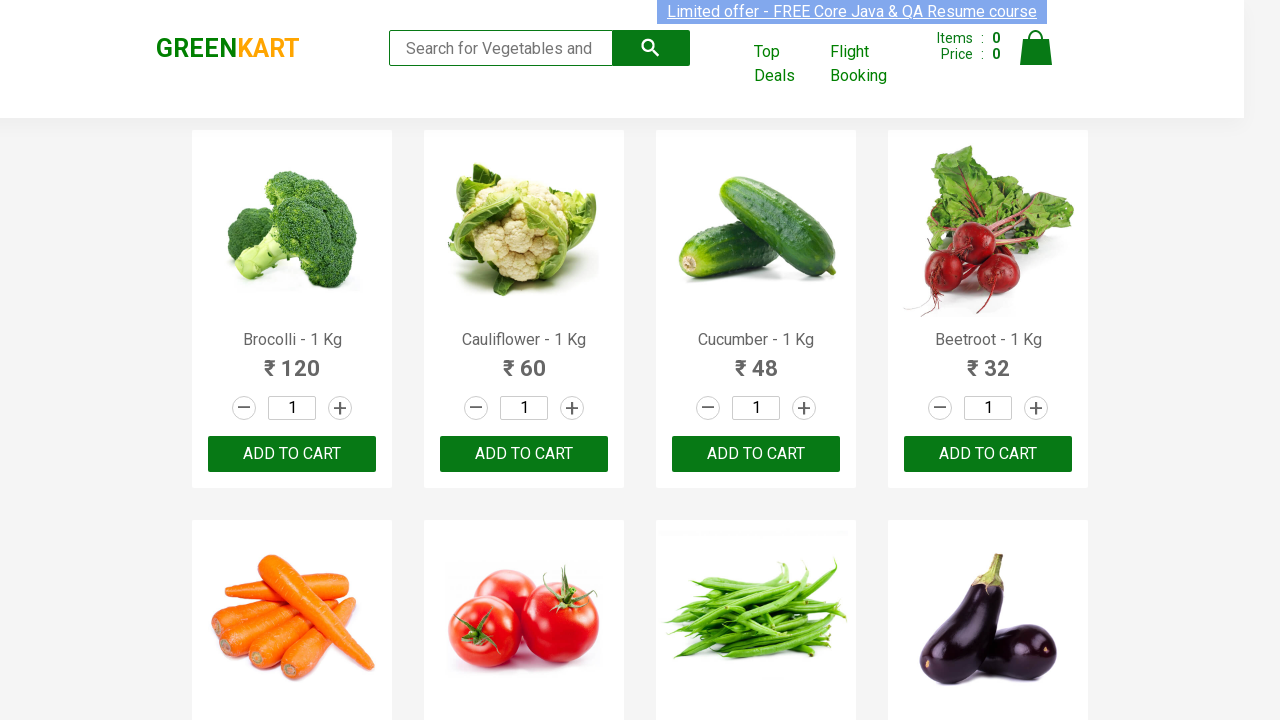

Incremented quantity for Brocolli (click 1/4) at (340, 408) on //h4[text()='Brocolli - 1 Kg']/parent::div >> div.stepper-input a.increment
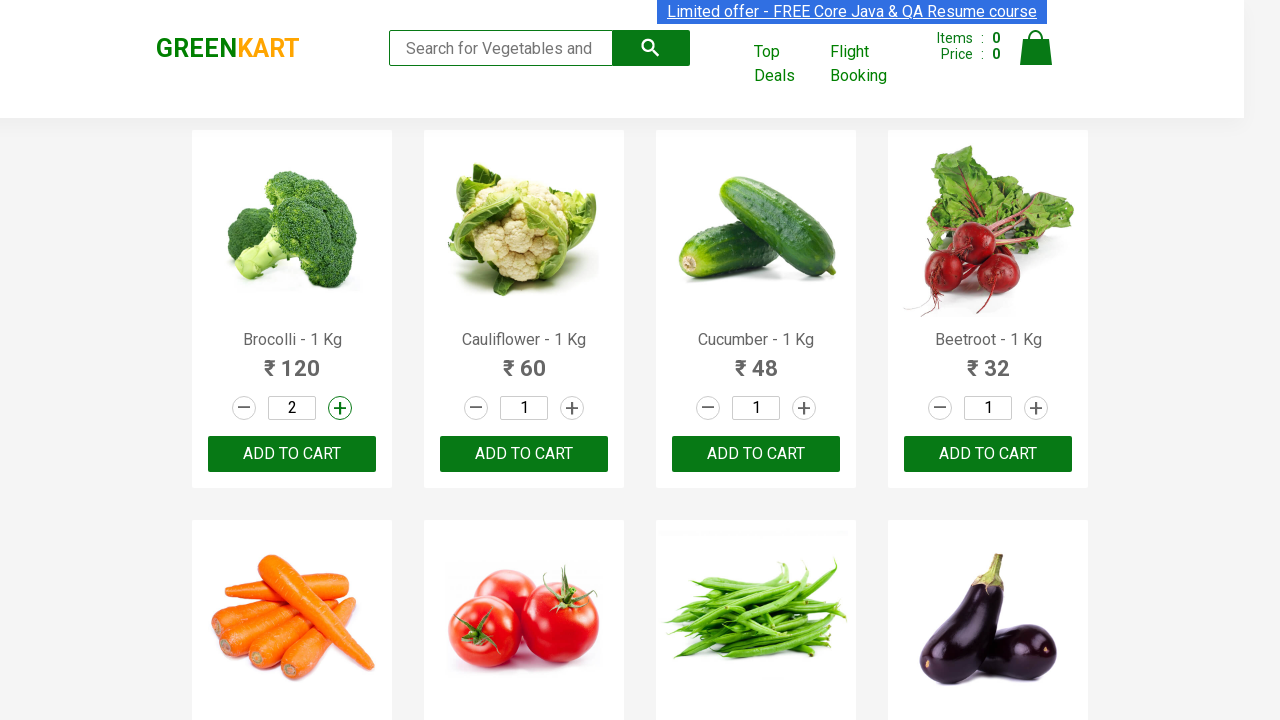

Incremented quantity for Brocolli (click 2/4) at (340, 408) on //h4[text()='Brocolli - 1 Kg']/parent::div >> div.stepper-input a.increment
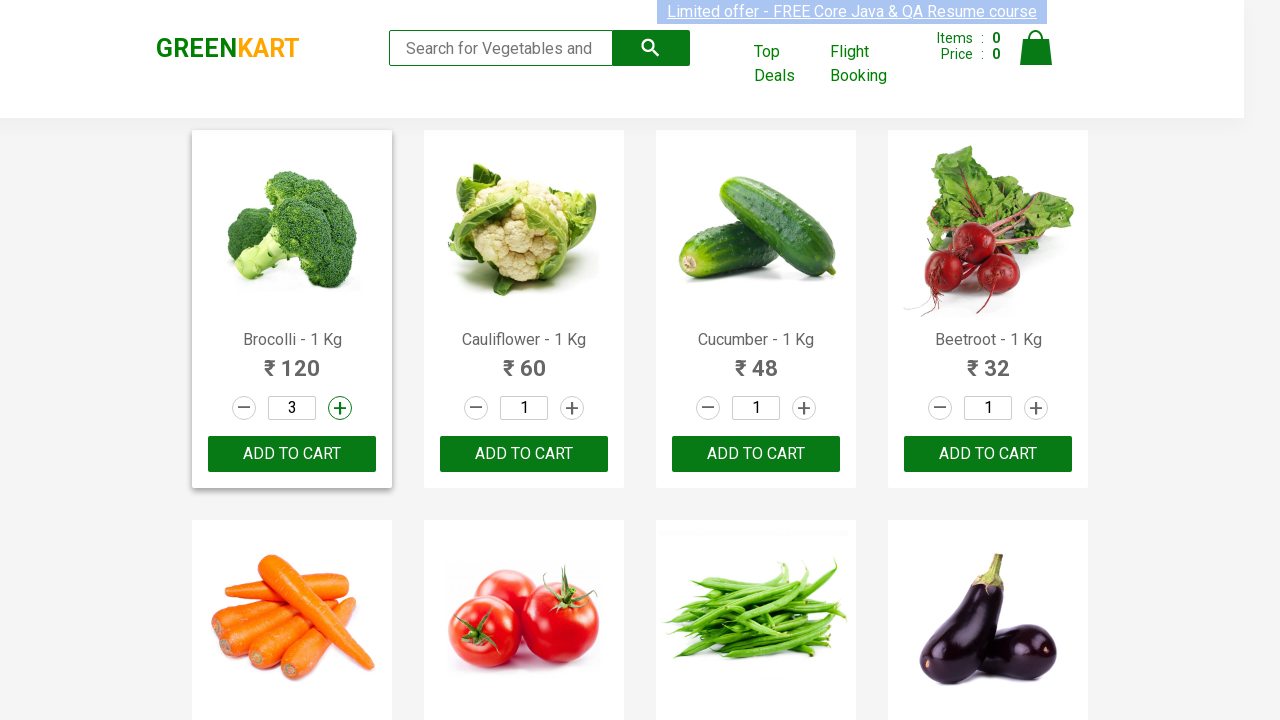

Incremented quantity for Brocolli (click 3/4) at (340, 408) on //h4[text()='Brocolli - 1 Kg']/parent::div >> div.stepper-input a.increment
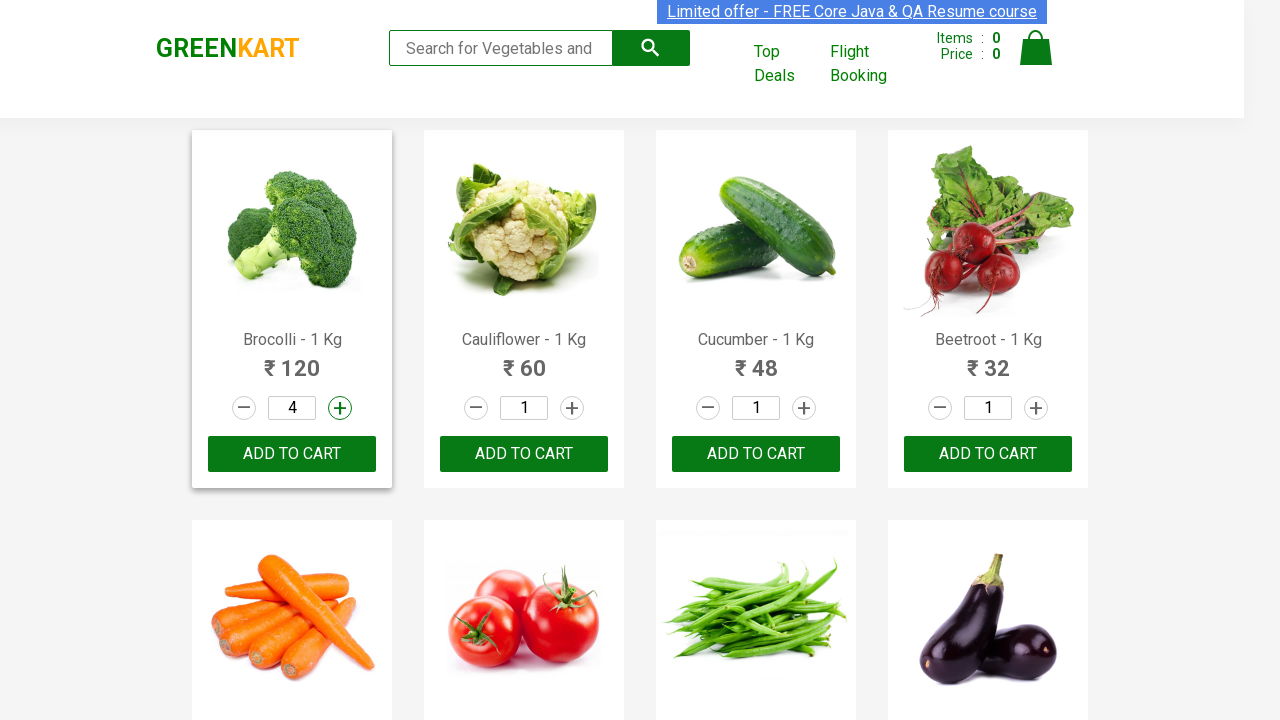

Incremented quantity for Brocolli (click 4/4) at (340, 408) on //h4[text()='Brocolli - 1 Kg']/parent::div >> div.stepper-input a.increment
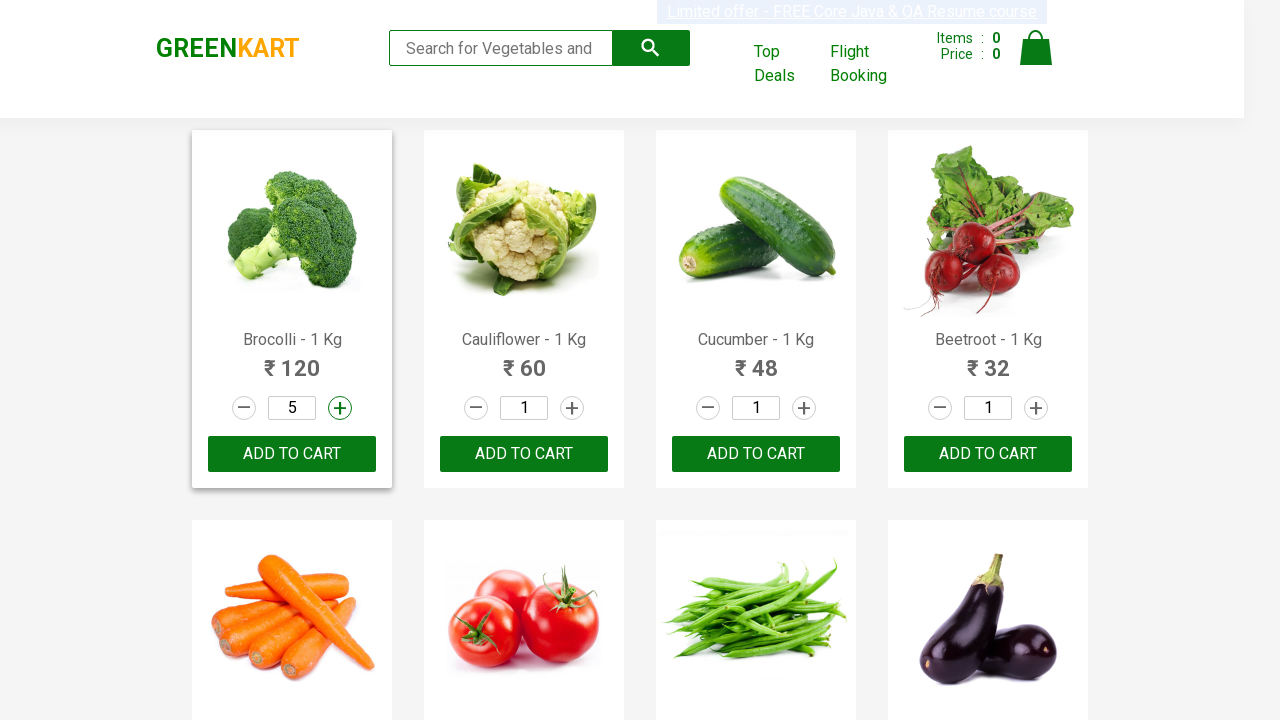

Added Brocolli to cart (quantity: 5) at (292, 454) on //h4[text()='Brocolli - 1 Kg']/parent::div >> div.product-action button
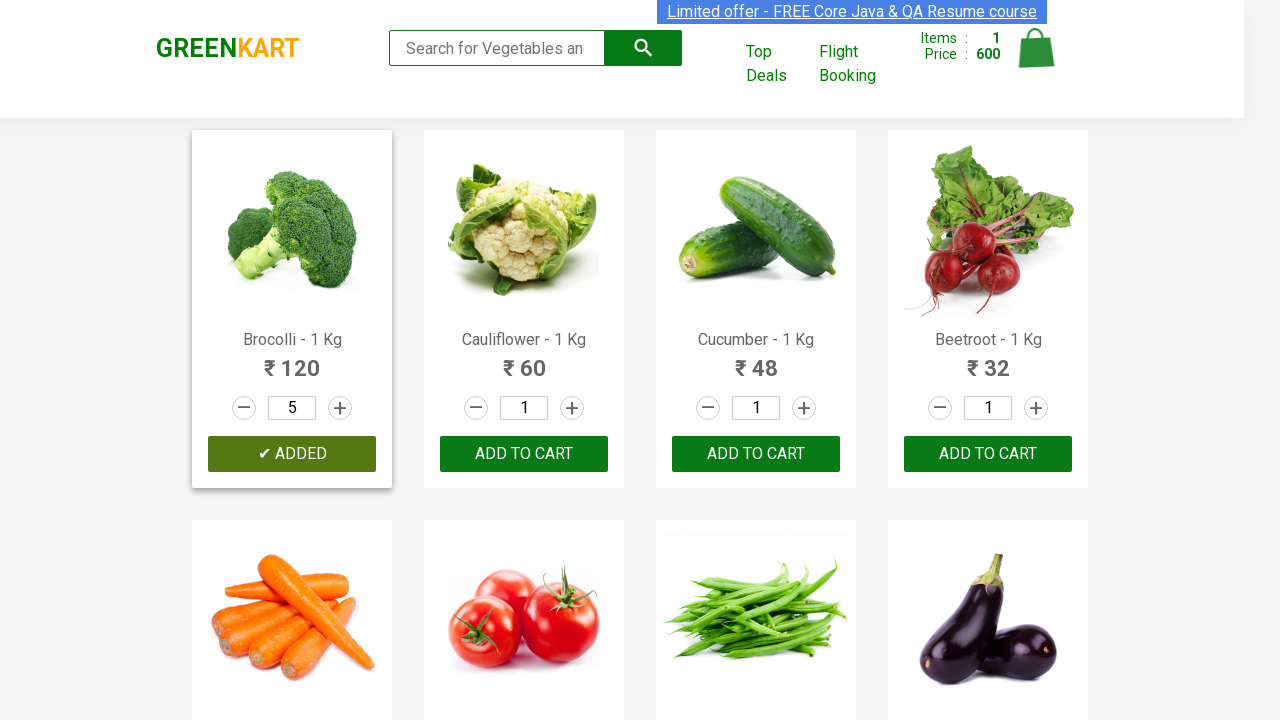

Incremented quantity for Cucumber (click 1/4) at (804, 408) on //h4[text()='Cucumber - 1 Kg']/parent::div >> div.stepper-input a.increment
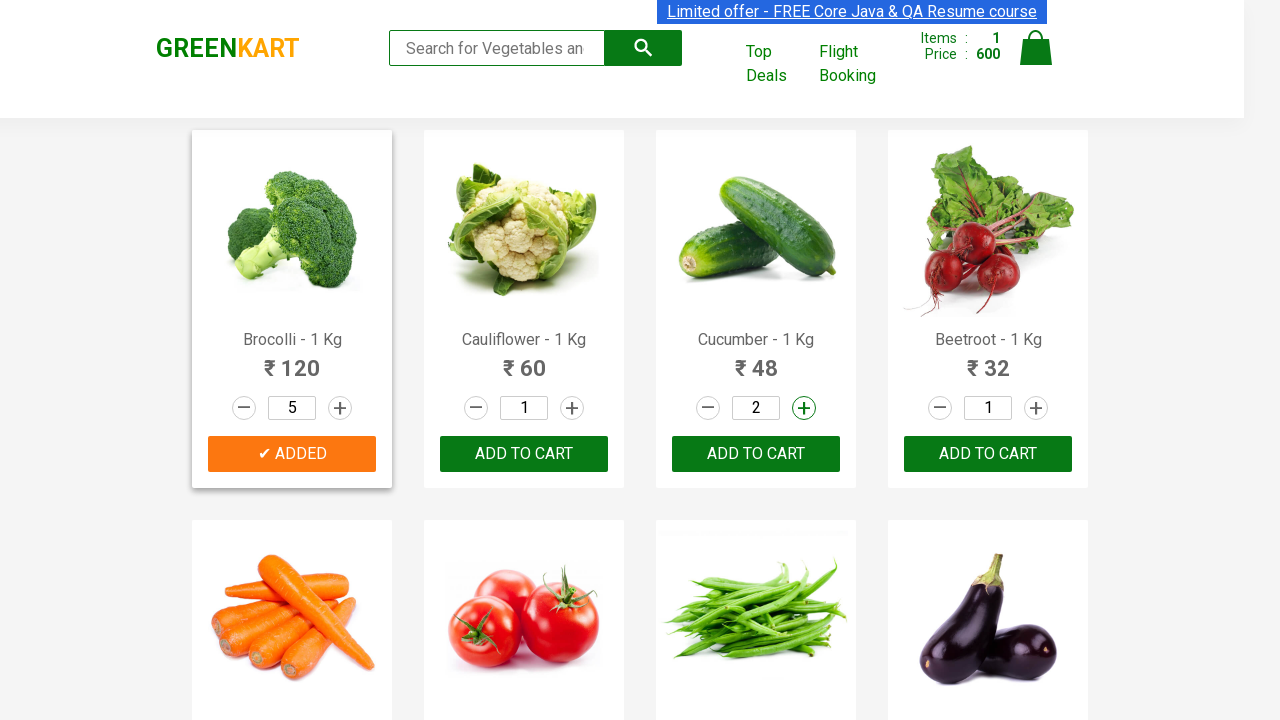

Incremented quantity for Cucumber (click 2/4) at (804, 408) on //h4[text()='Cucumber - 1 Kg']/parent::div >> div.stepper-input a.increment
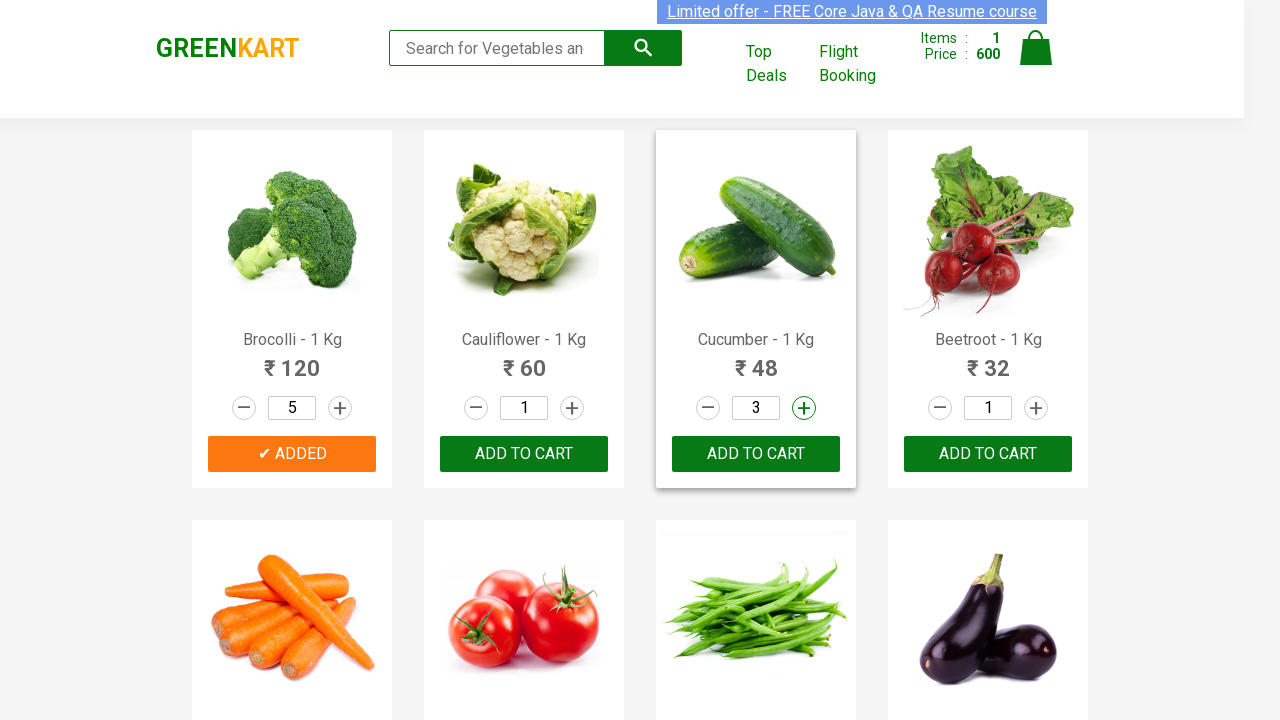

Incremented quantity for Cucumber (click 3/4) at (804, 408) on //h4[text()='Cucumber - 1 Kg']/parent::div >> div.stepper-input a.increment
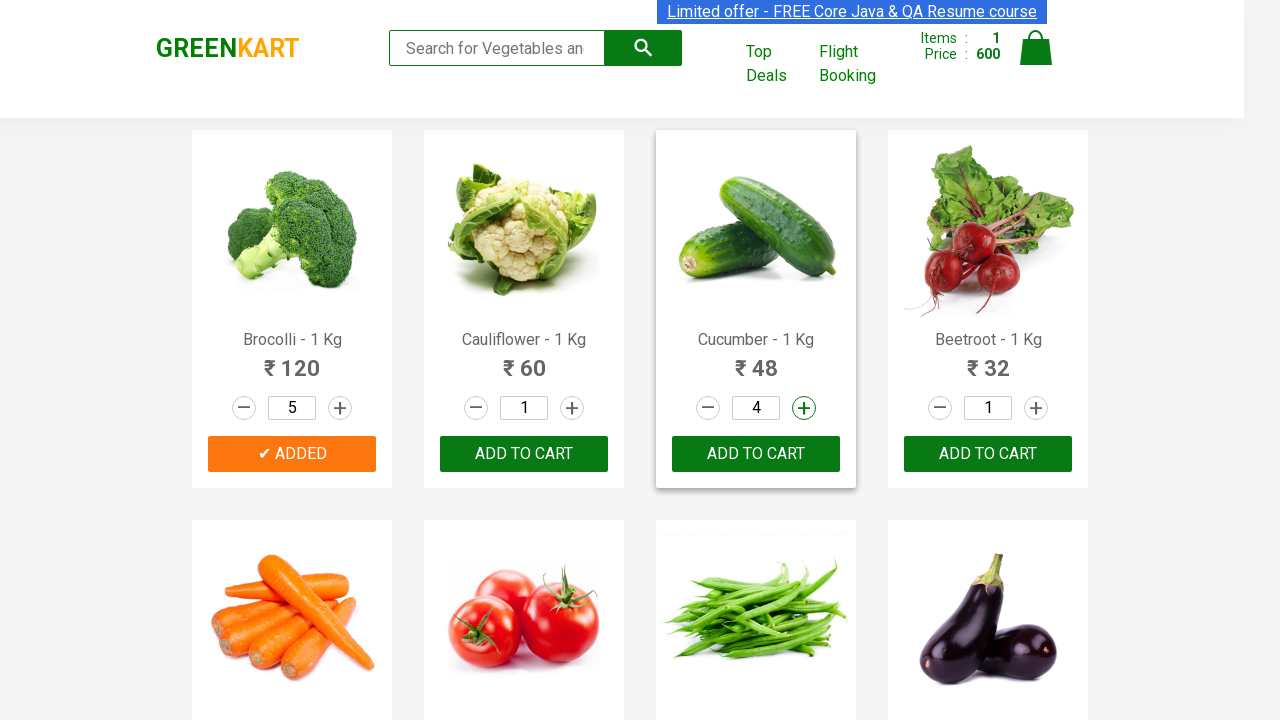

Incremented quantity for Cucumber (click 4/4) at (804, 408) on //h4[text()='Cucumber - 1 Kg']/parent::div >> div.stepper-input a.increment
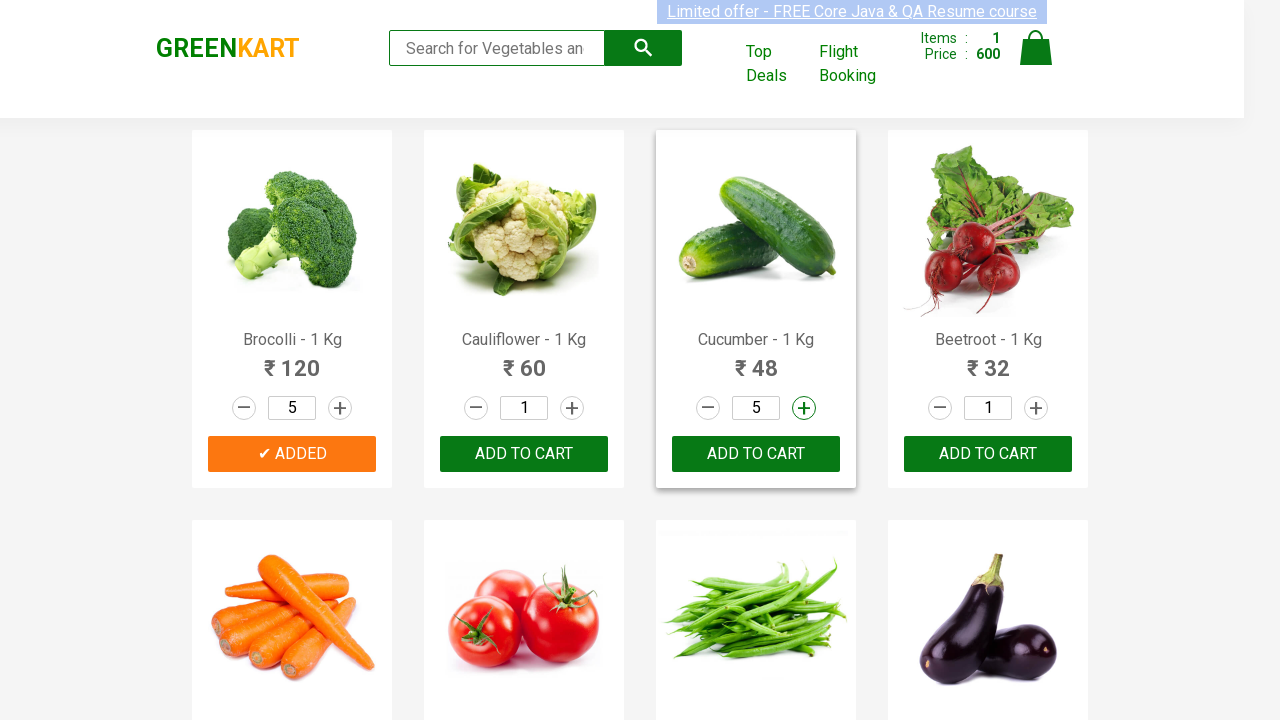

Added Cucumber to cart (quantity: 5) at (756, 454) on //h4[text()='Cucumber - 1 Kg']/parent::div >> div.product-action button
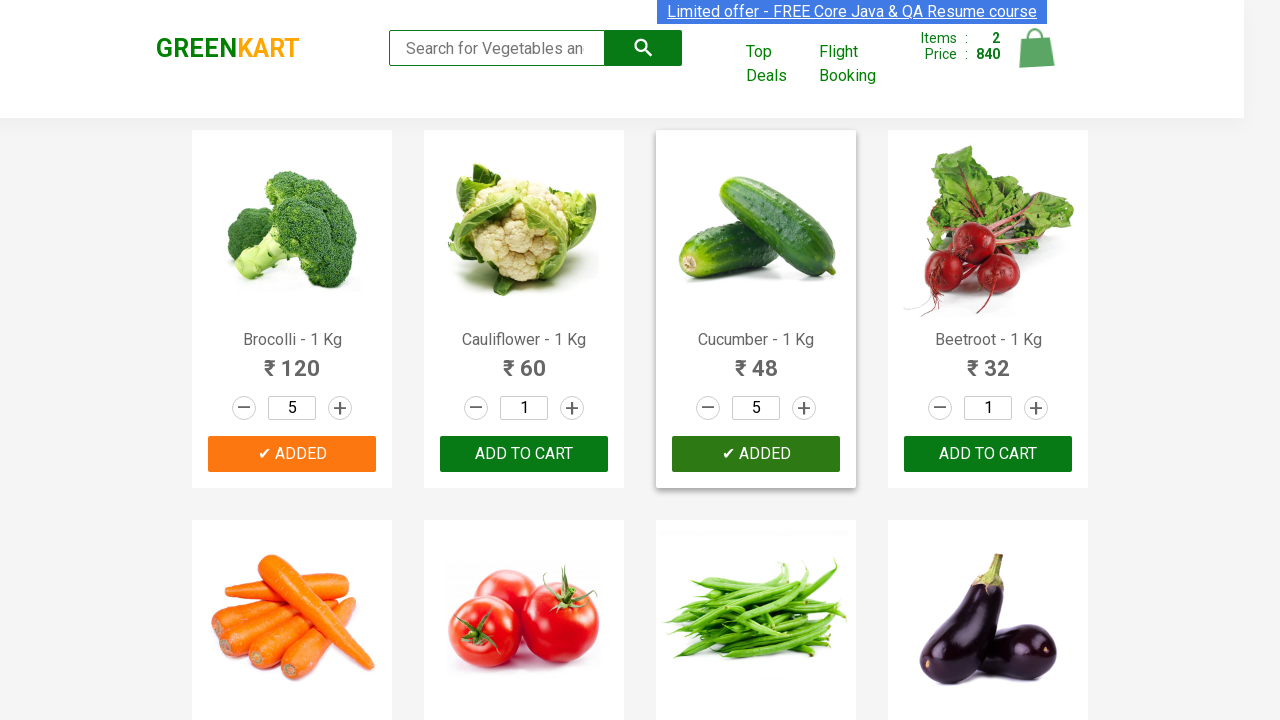

Incremented quantity for Beetroot (click 1/4) at (1036, 408) on //h4[text()='Beetroot - 1 Kg']/parent::div >> div.stepper-input a.increment
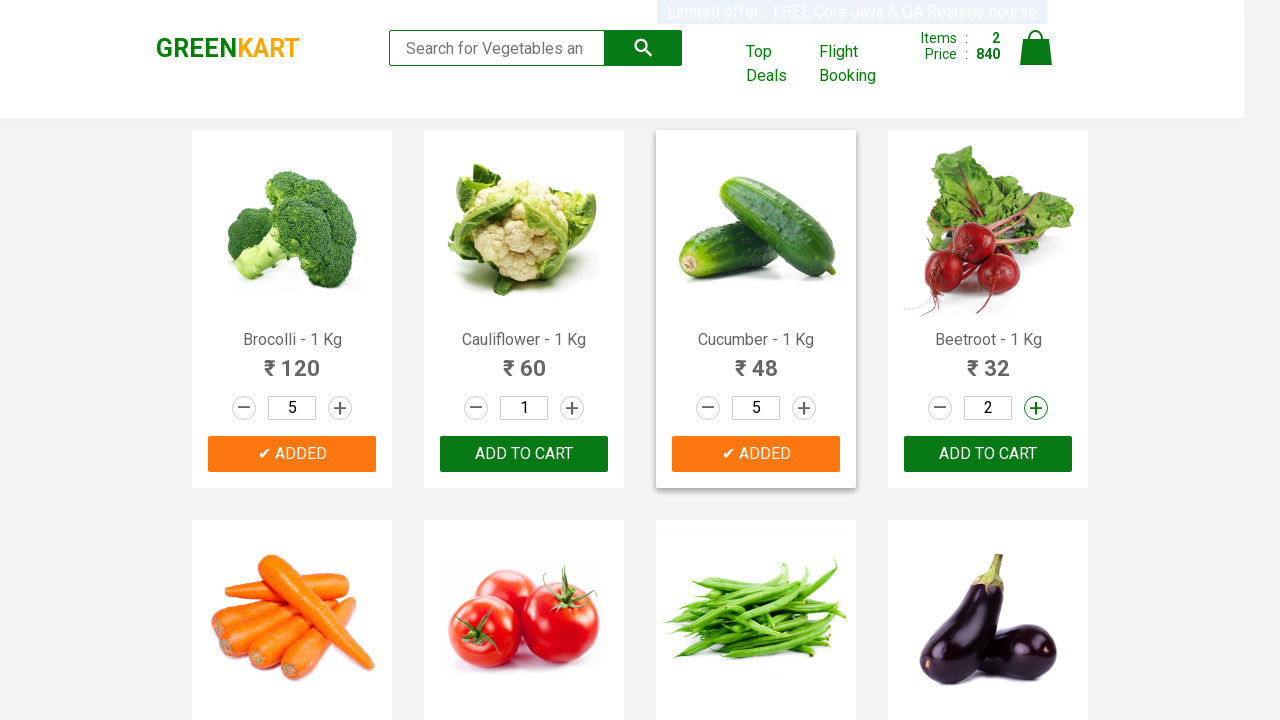

Incremented quantity for Beetroot (click 2/4) at (1036, 408) on //h4[text()='Beetroot - 1 Kg']/parent::div >> div.stepper-input a.increment
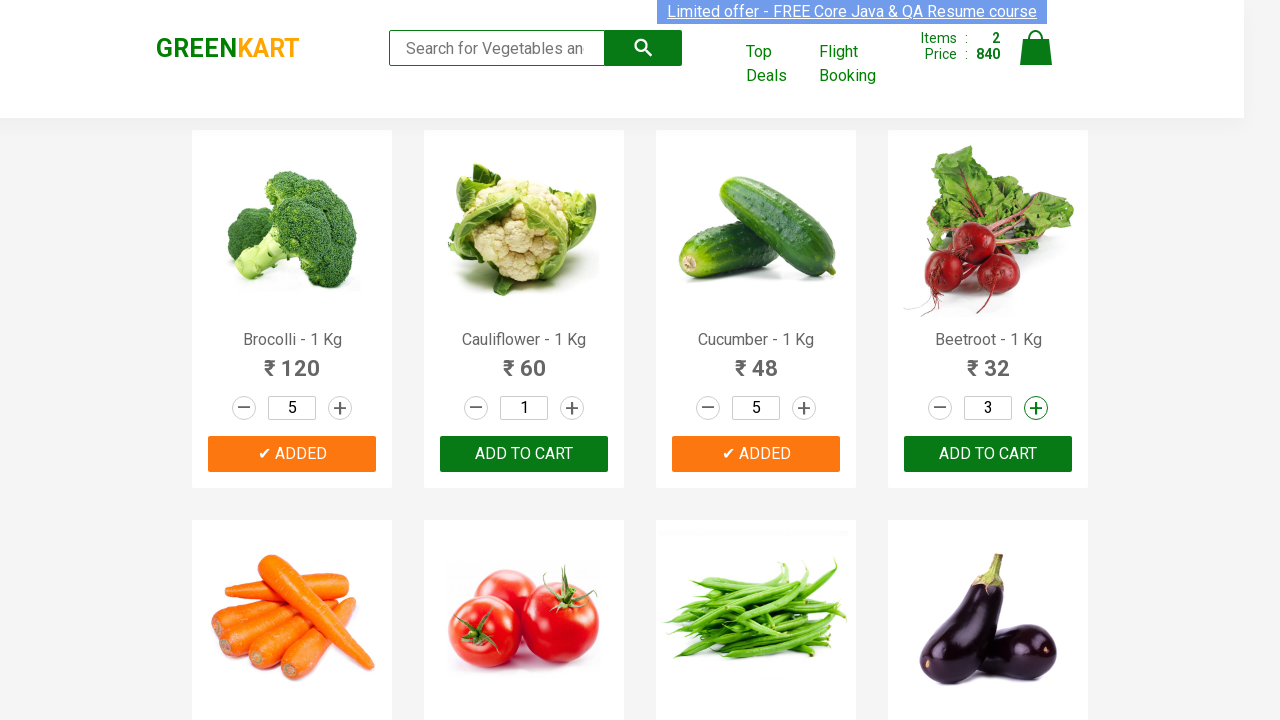

Incremented quantity for Beetroot (click 3/4) at (1036, 408) on //h4[text()='Beetroot - 1 Kg']/parent::div >> div.stepper-input a.increment
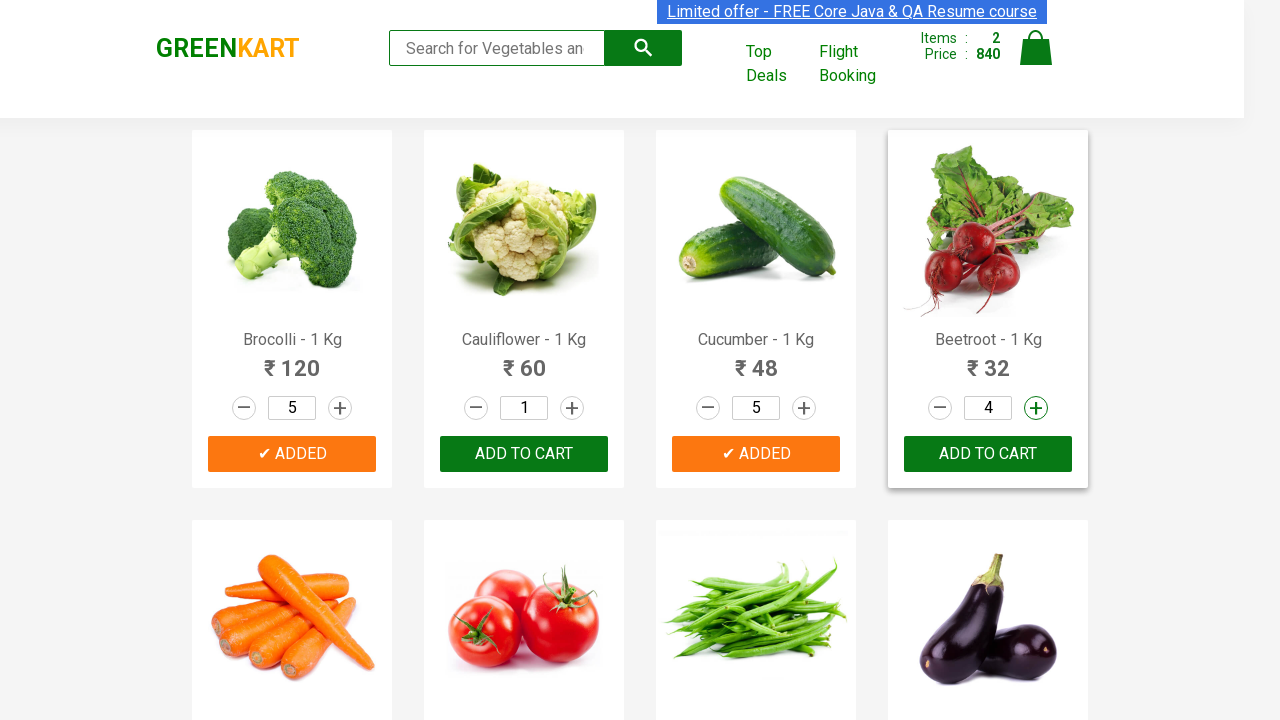

Incremented quantity for Beetroot (click 4/4) at (1036, 408) on //h4[text()='Beetroot - 1 Kg']/parent::div >> div.stepper-input a.increment
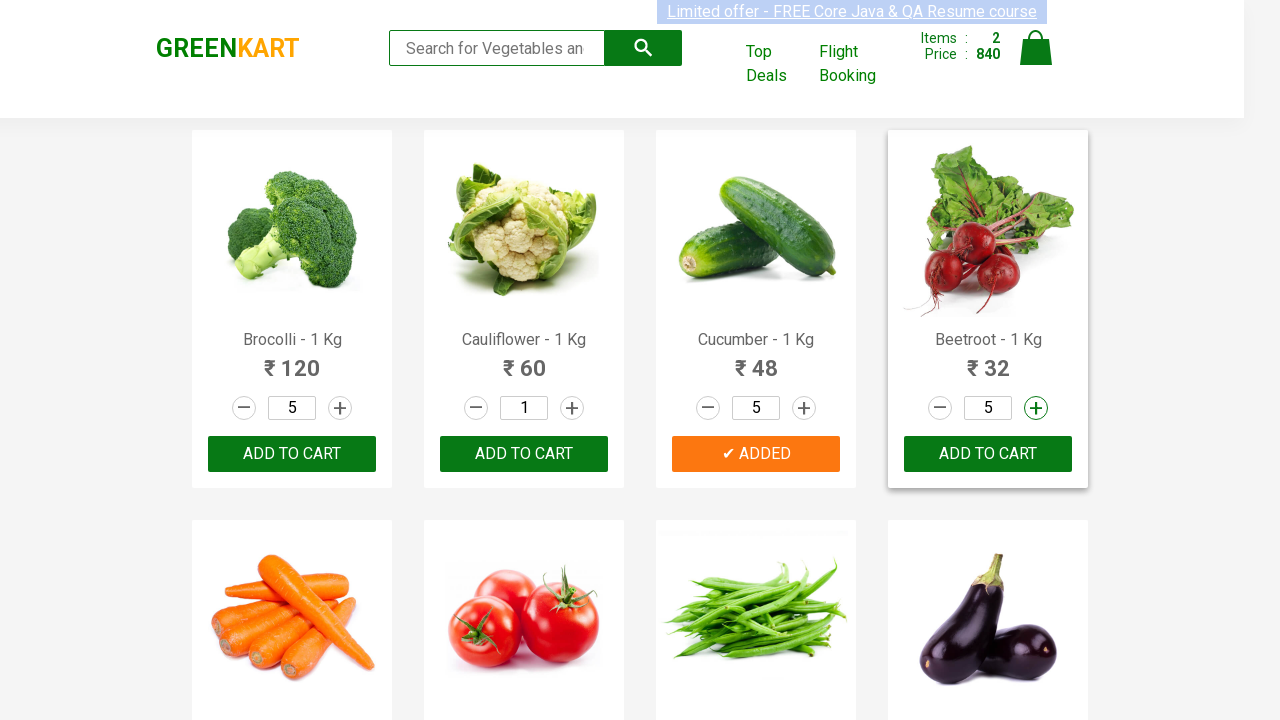

Added Beetroot to cart (quantity: 5) at (988, 454) on //h4[text()='Beetroot - 1 Kg']/parent::div >> div.product-action button
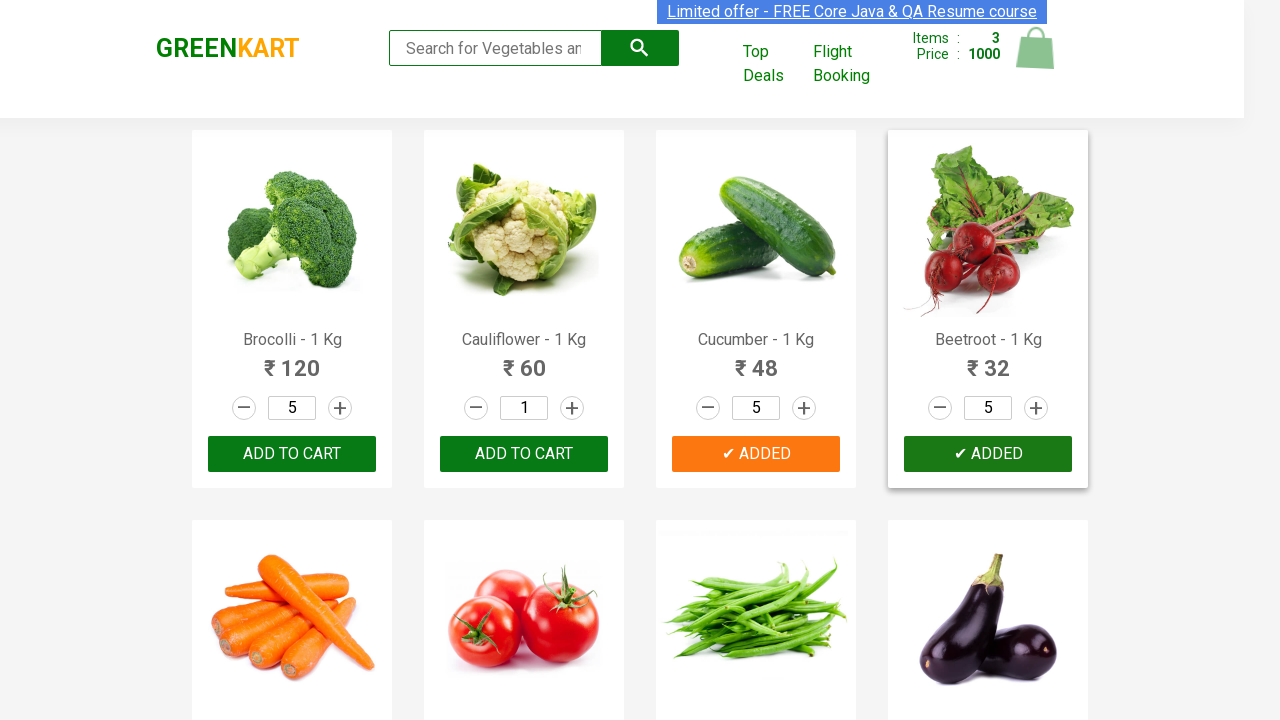

Incremented quantity for Carrot (click 1/4) at (340, 360) on //h4[text()='Carrot - 1 Kg']/parent::div >> div.stepper-input a.increment
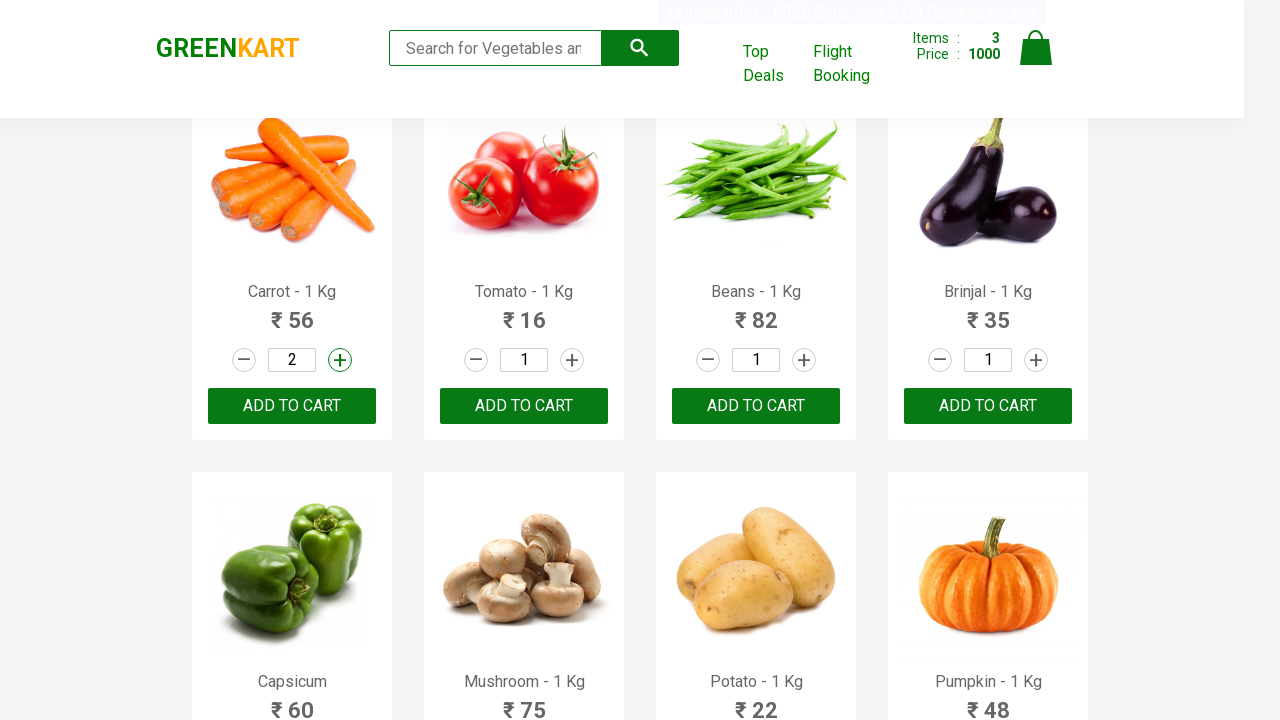

Incremented quantity for Carrot (click 2/4) at (340, 360) on //h4[text()='Carrot - 1 Kg']/parent::div >> div.stepper-input a.increment
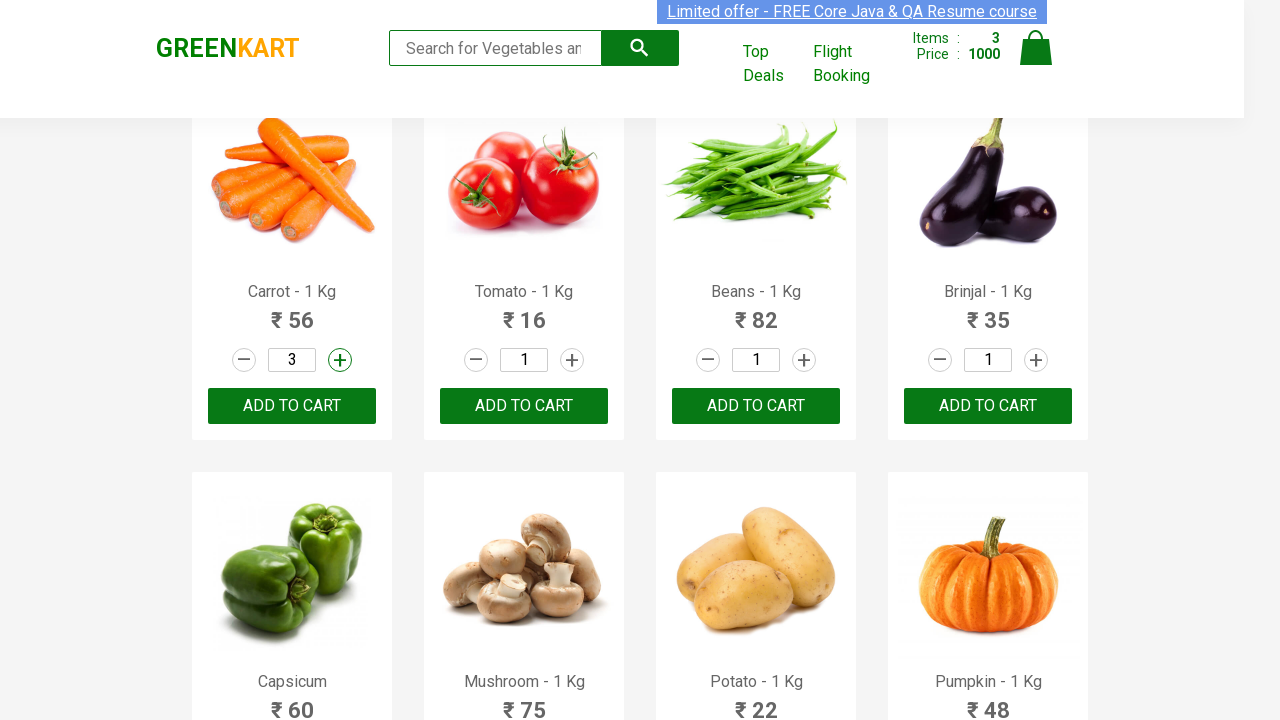

Incremented quantity for Carrot (click 3/4) at (340, 360) on //h4[text()='Carrot - 1 Kg']/parent::div >> div.stepper-input a.increment
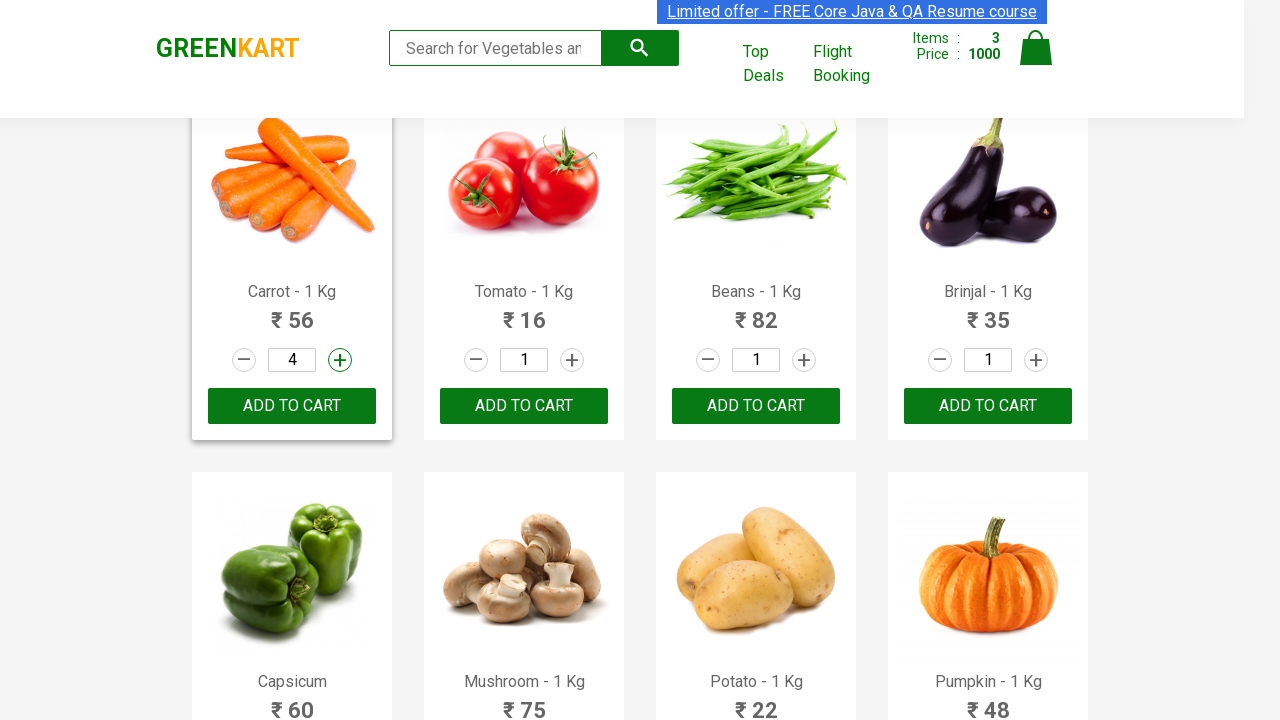

Incremented quantity for Carrot (click 4/4) at (340, 360) on //h4[text()='Carrot - 1 Kg']/parent::div >> div.stepper-input a.increment
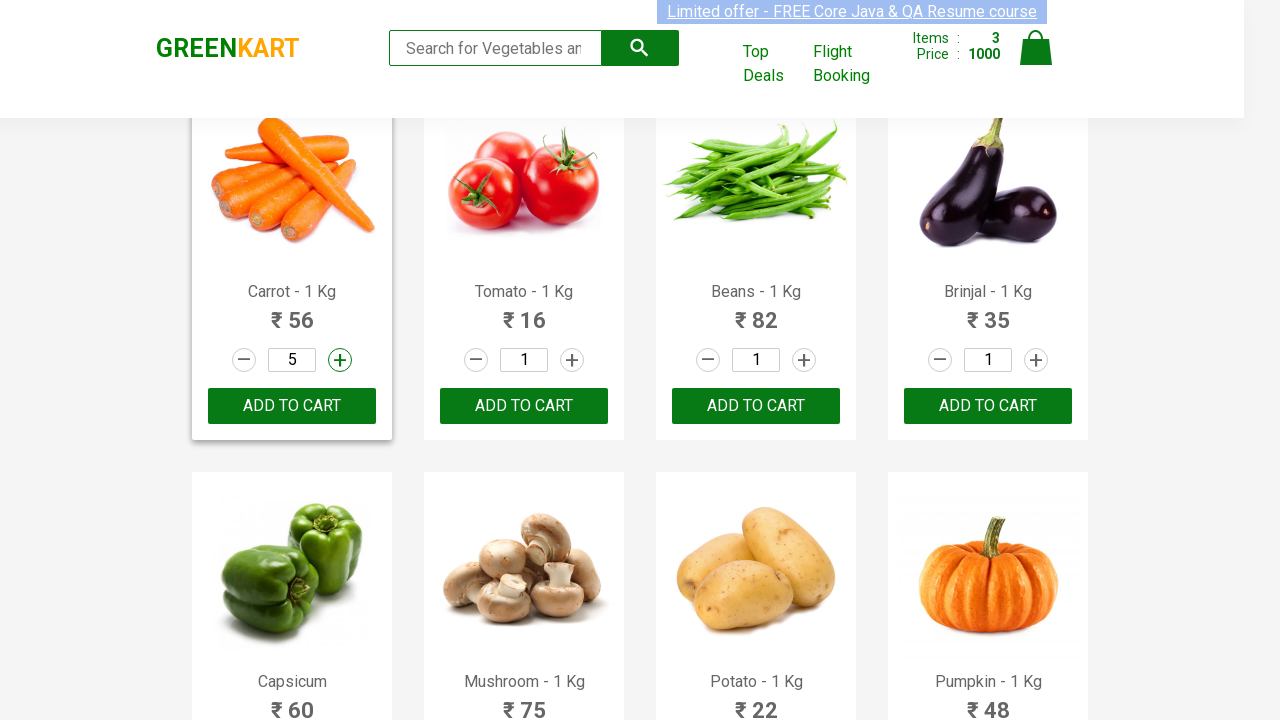

Added Carrot to cart (quantity: 5) at (292, 406) on //h4[text()='Carrot - 1 Kg']/parent::div >> div.product-action button
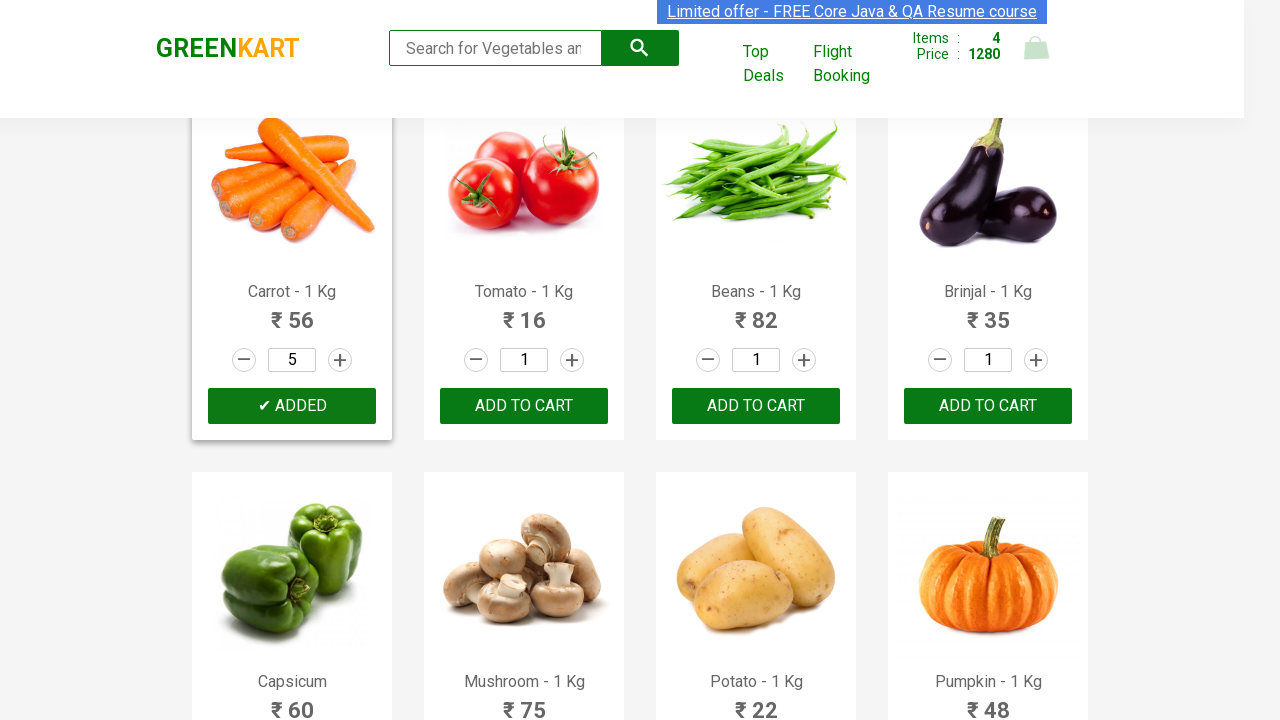

Clicked cart icon to view cart at (1036, 48) on img[alt='Cart']
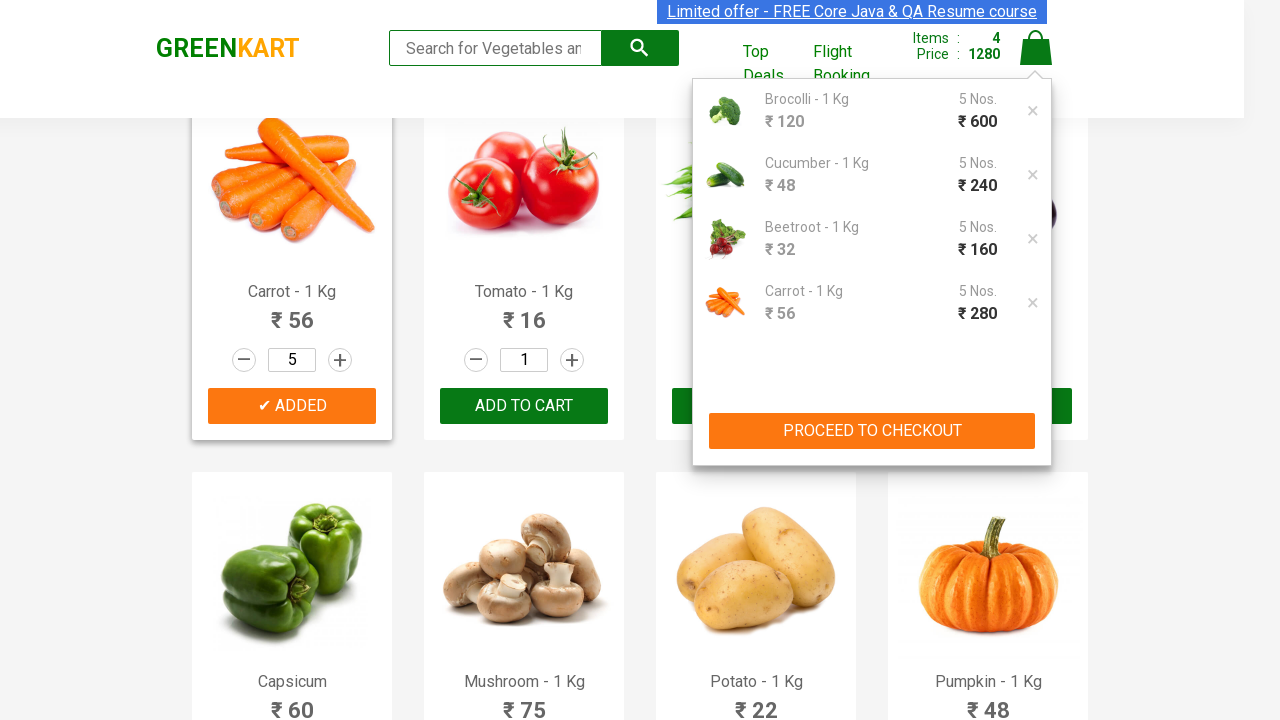

Clicked PROCEED TO CHECKOUT button at (872, 431) on xpath=//button[text()='PROCEED TO CHECKOUT']
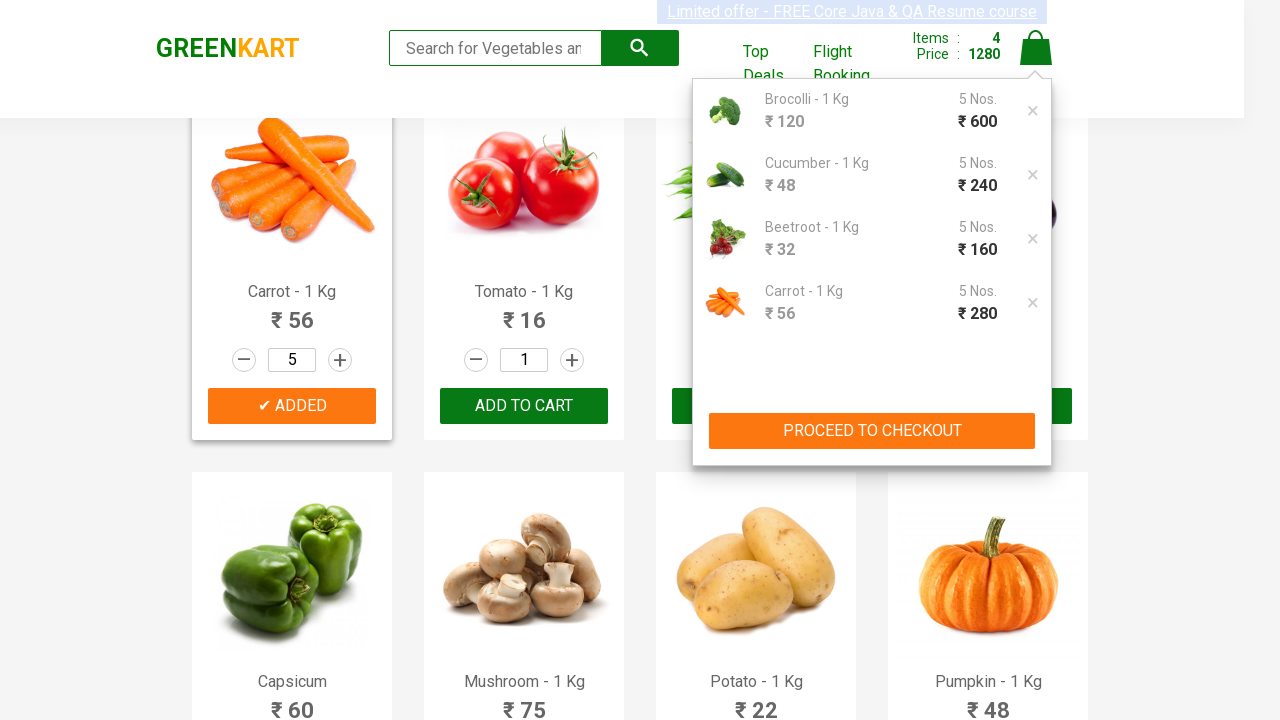

Promo code input field became visible
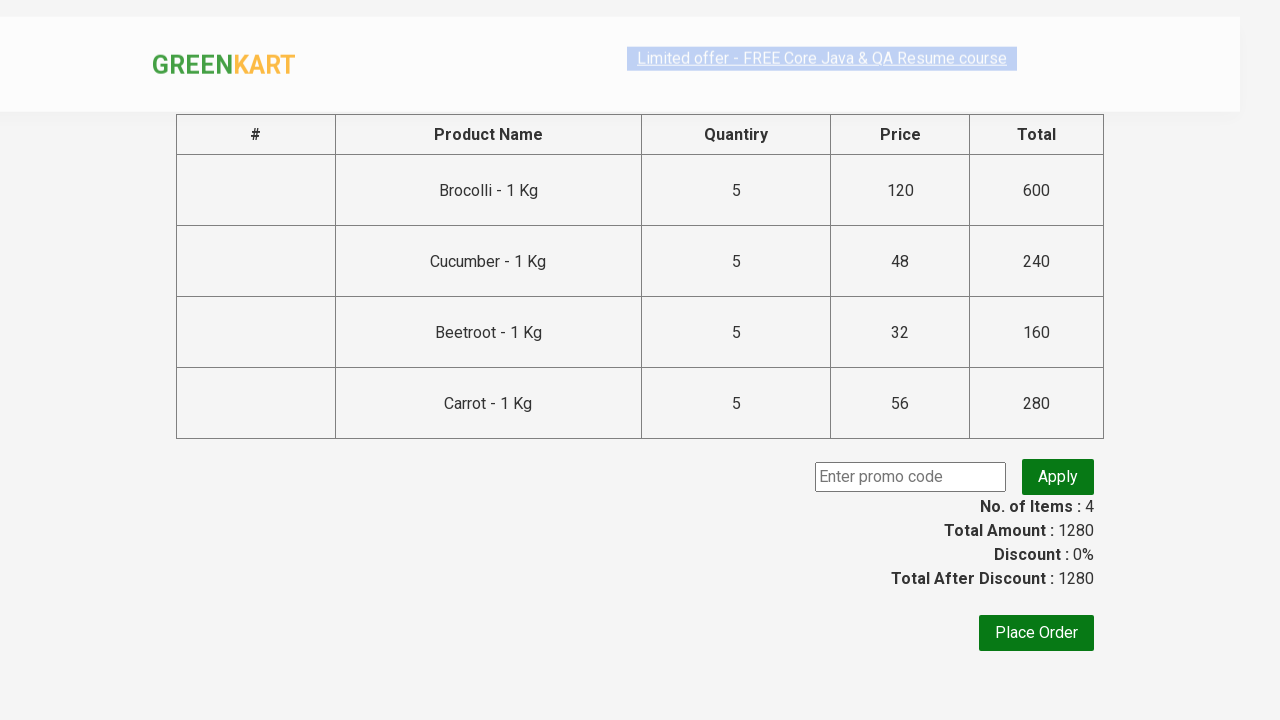

Entered promo code 'rahulshettyacademy' into promo code field on input.promoCode
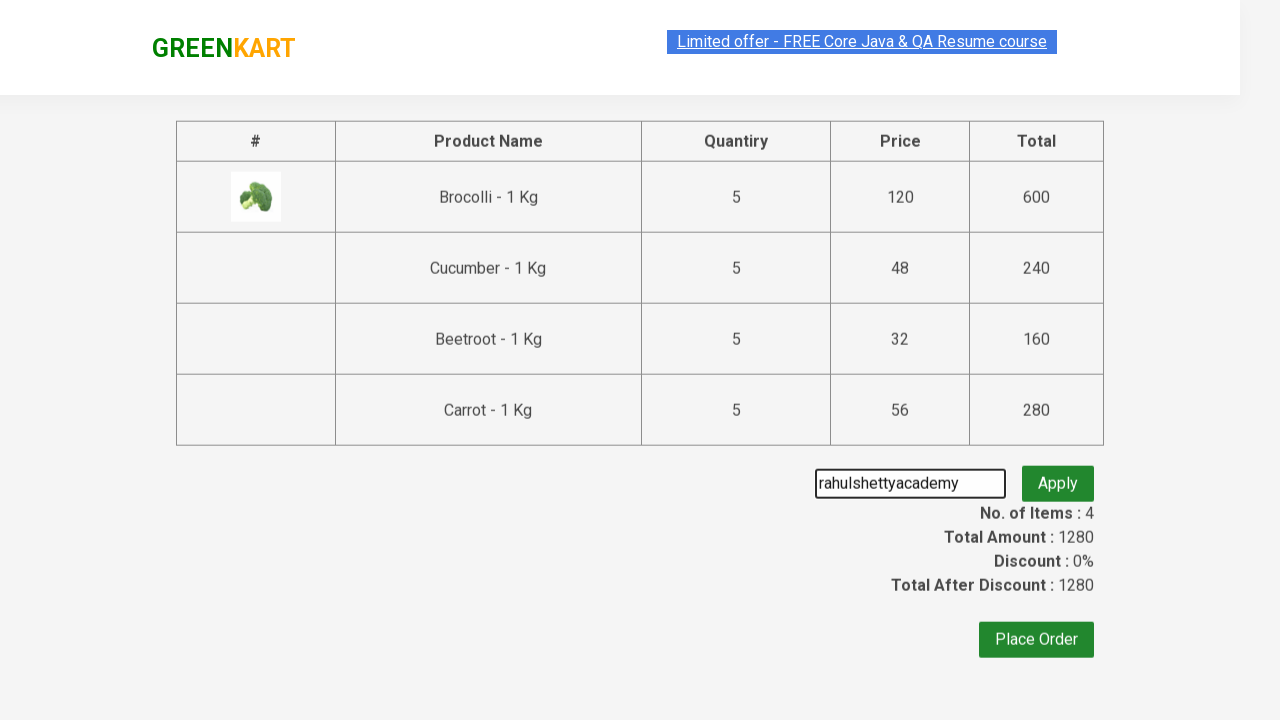

Clicked Apply button to apply promo code at (1058, 477) on button.promoBtn
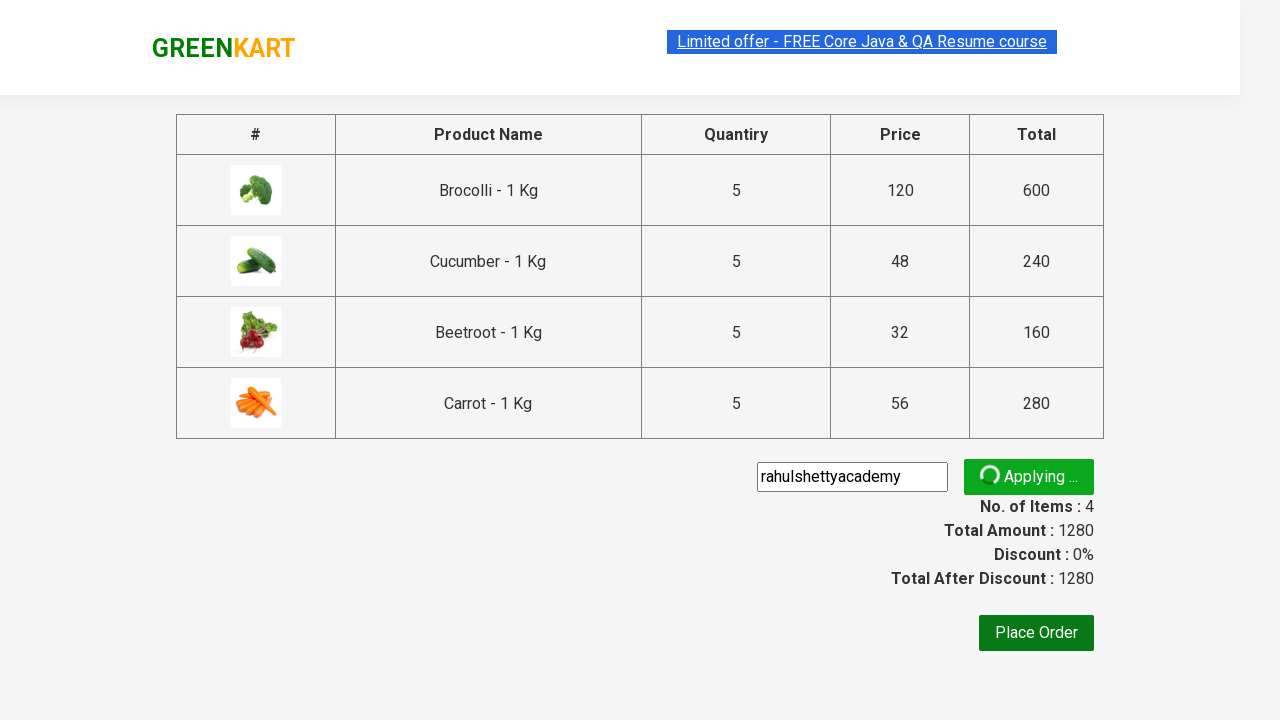

Promo code success message appeared
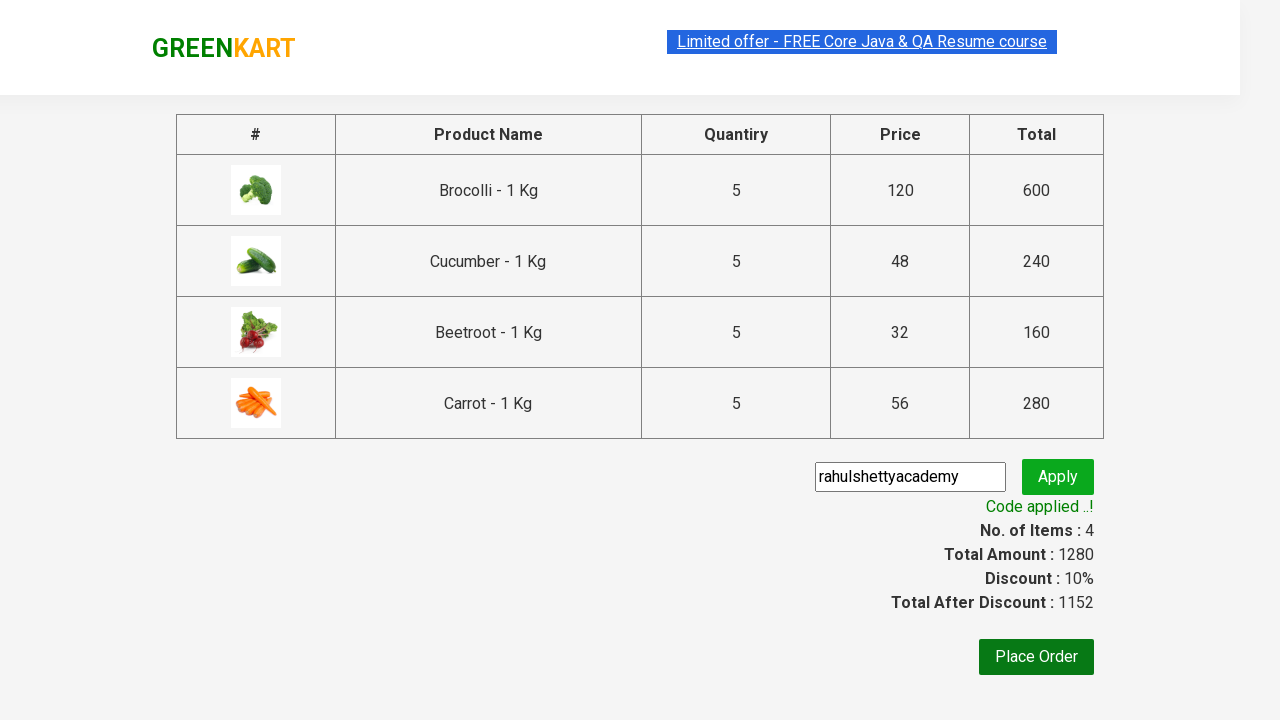

Verified promo code was successfully applied with message 'Code applied ..!'
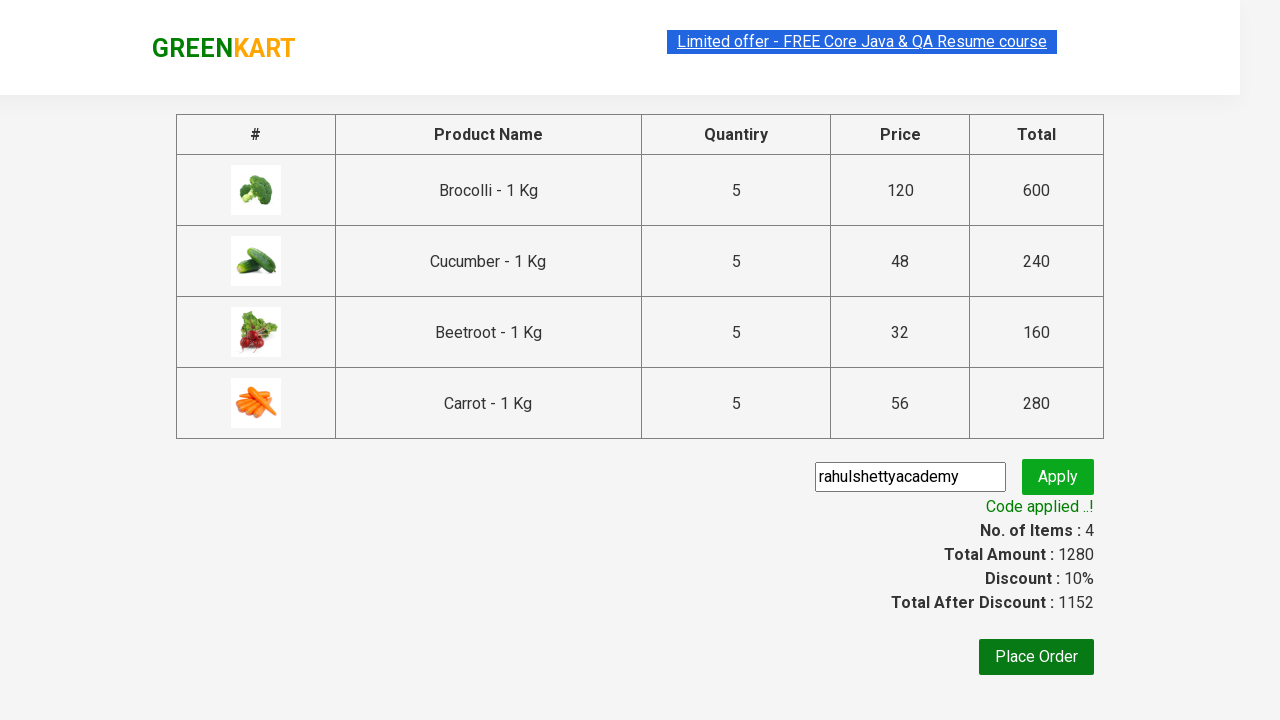

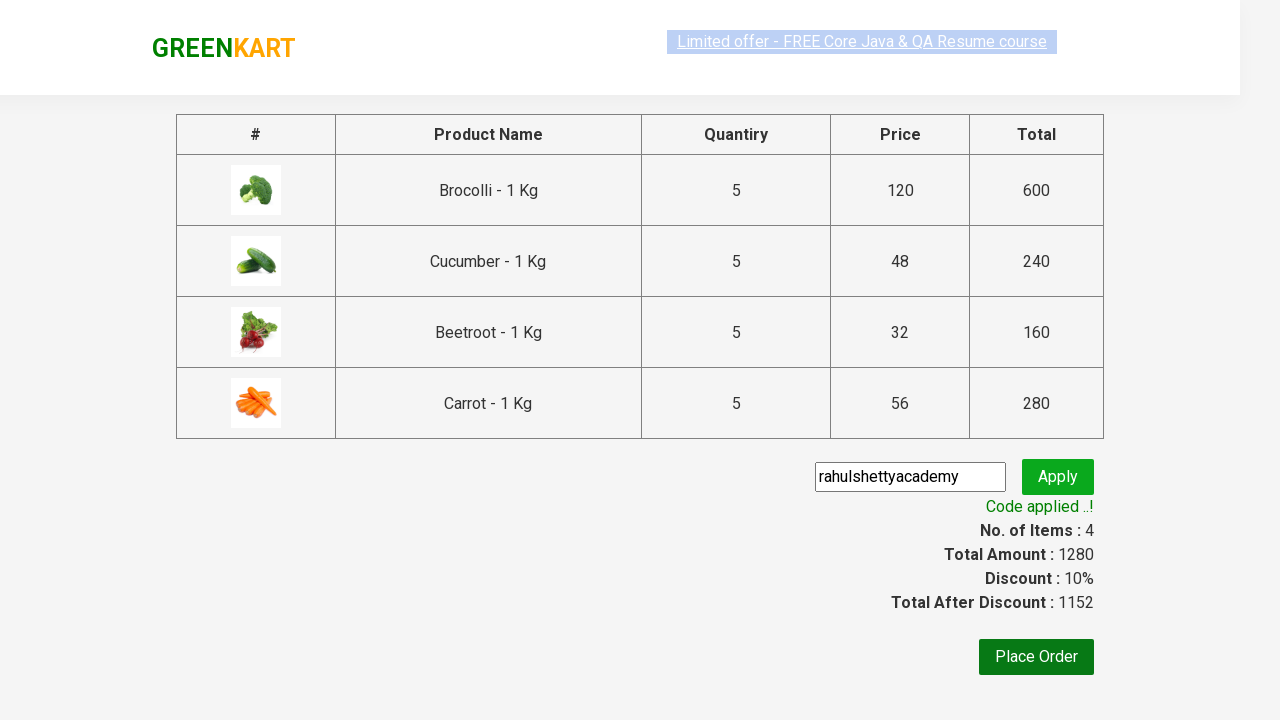